Tests table pagination functionality by sorting a column, searching for a specific item across multiple pages, and retrieving its price

Starting URL: https://rahulshettyacademy.com/seleniumPractise/#/offers

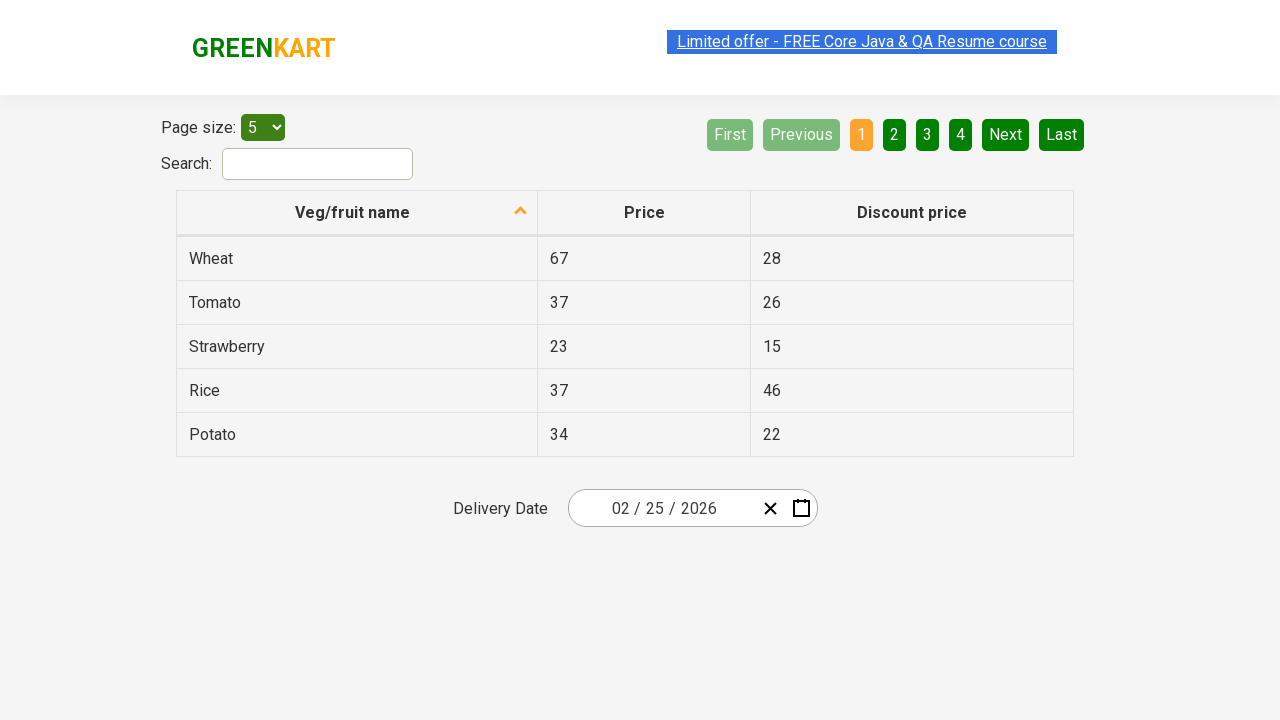

Clicked first column header to sort table at (357, 213) on th:nth-child(1)
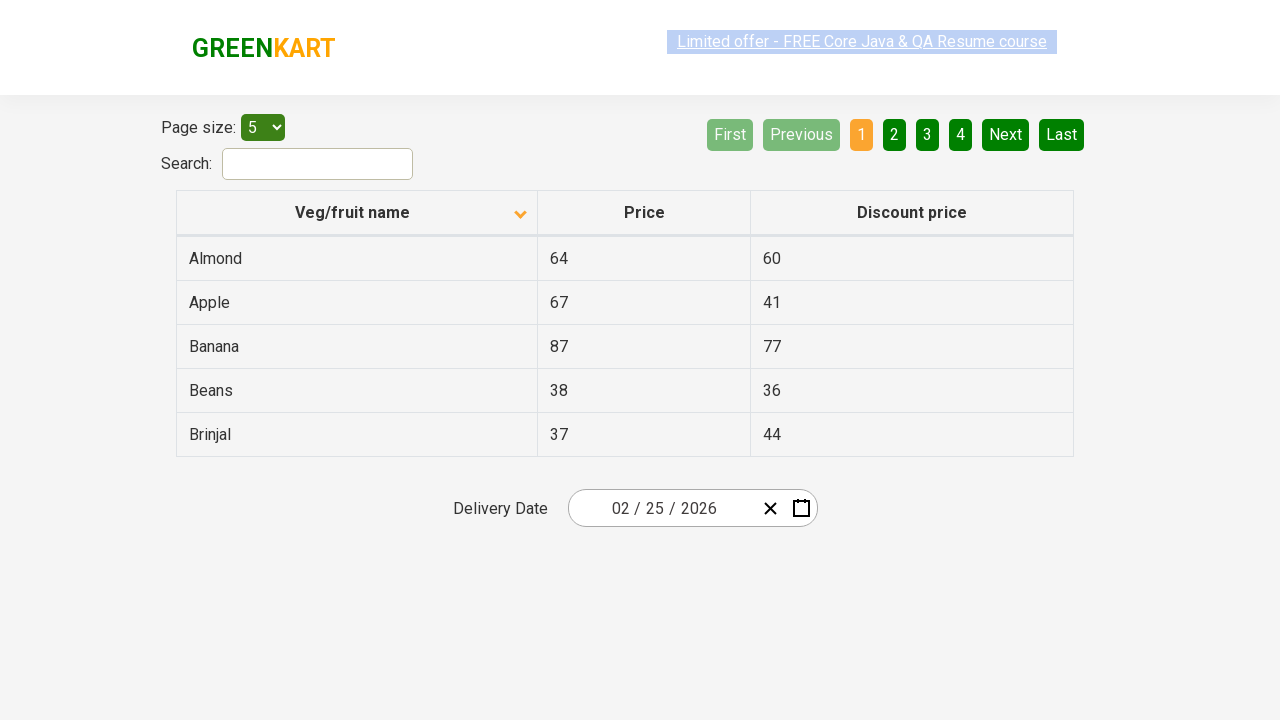

Retrieved all rows from first column
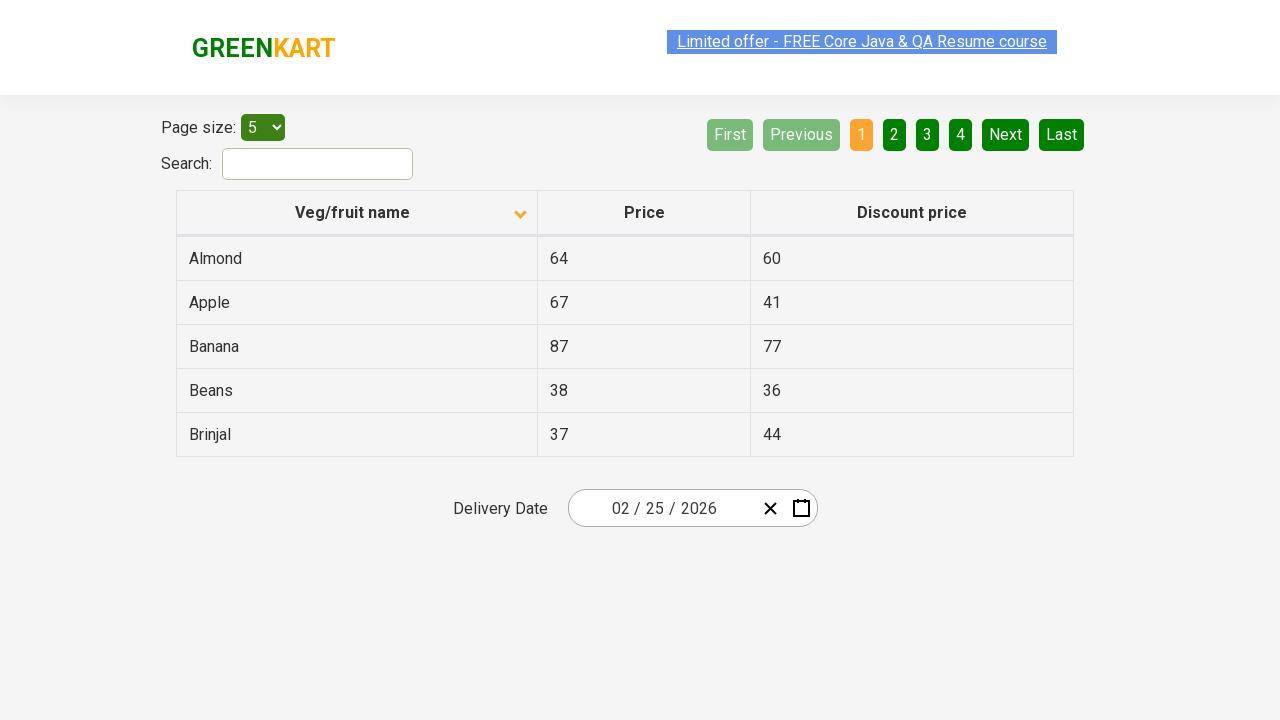

Located next page button
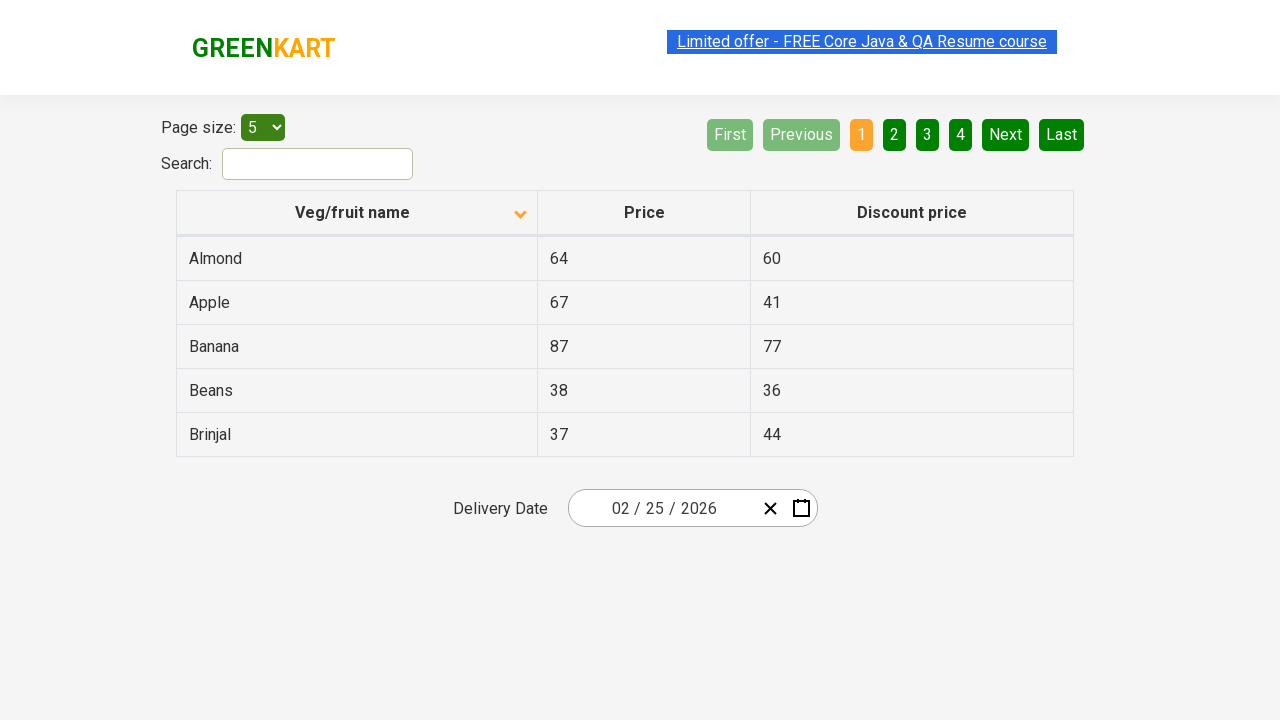

Clicked next page button to navigate to next page at (1006, 134) on a[aria-label='Next']
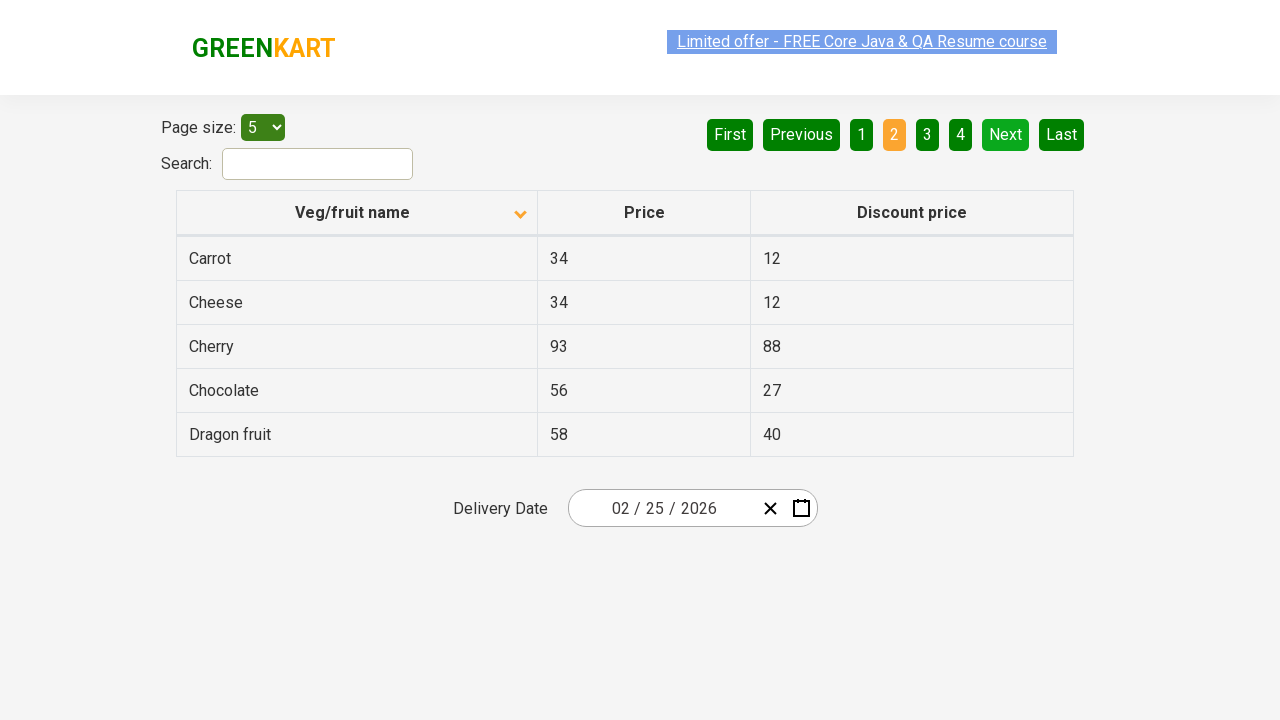

Waited for page to load after navigation
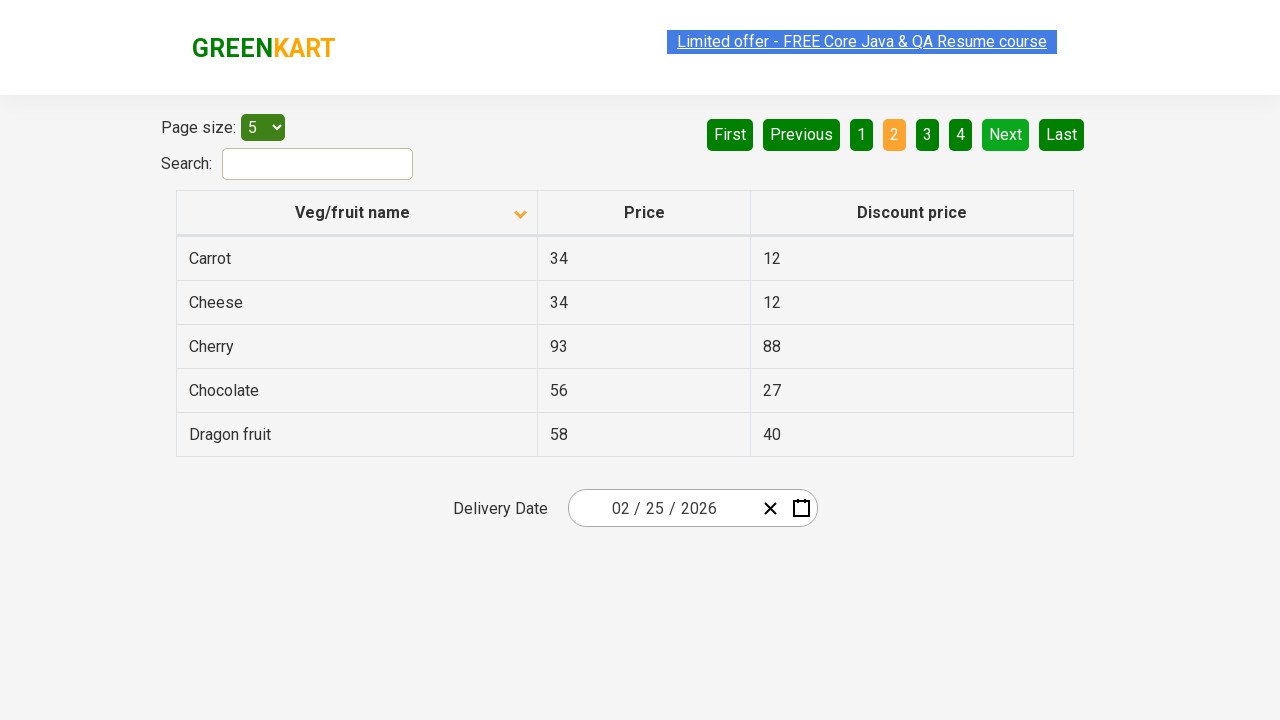

Retrieved all rows from first column
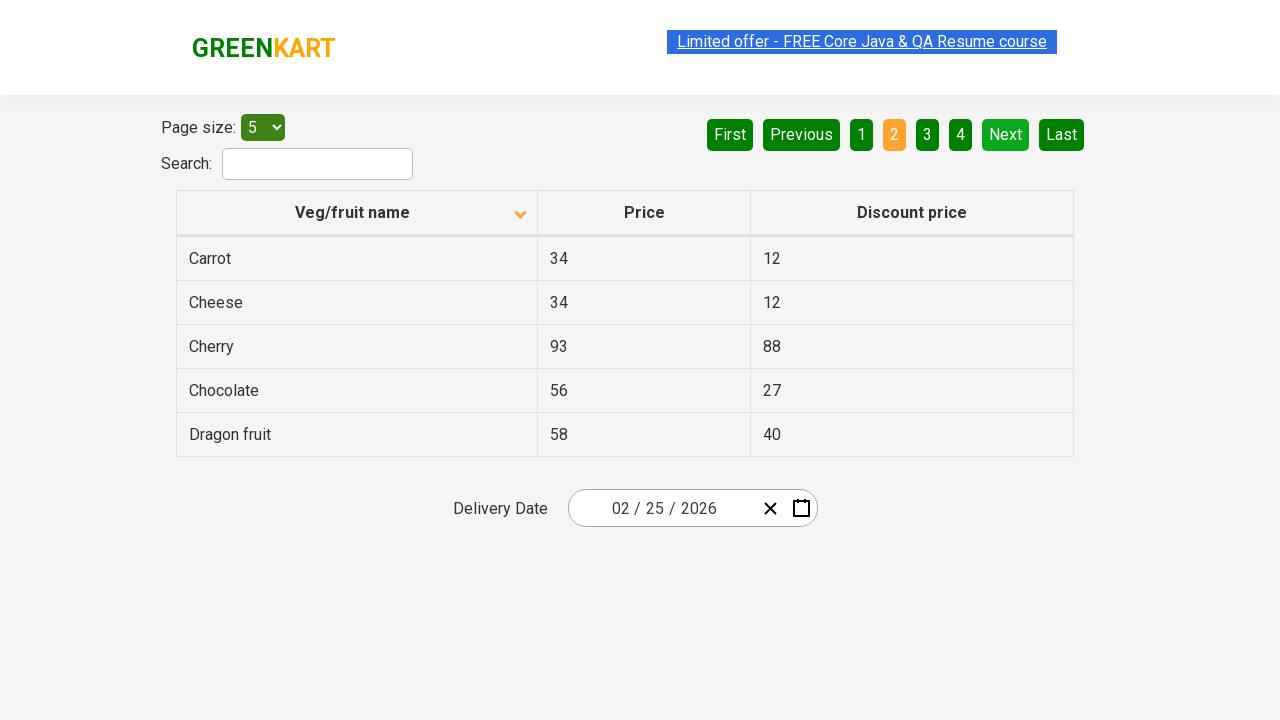

Located next page button
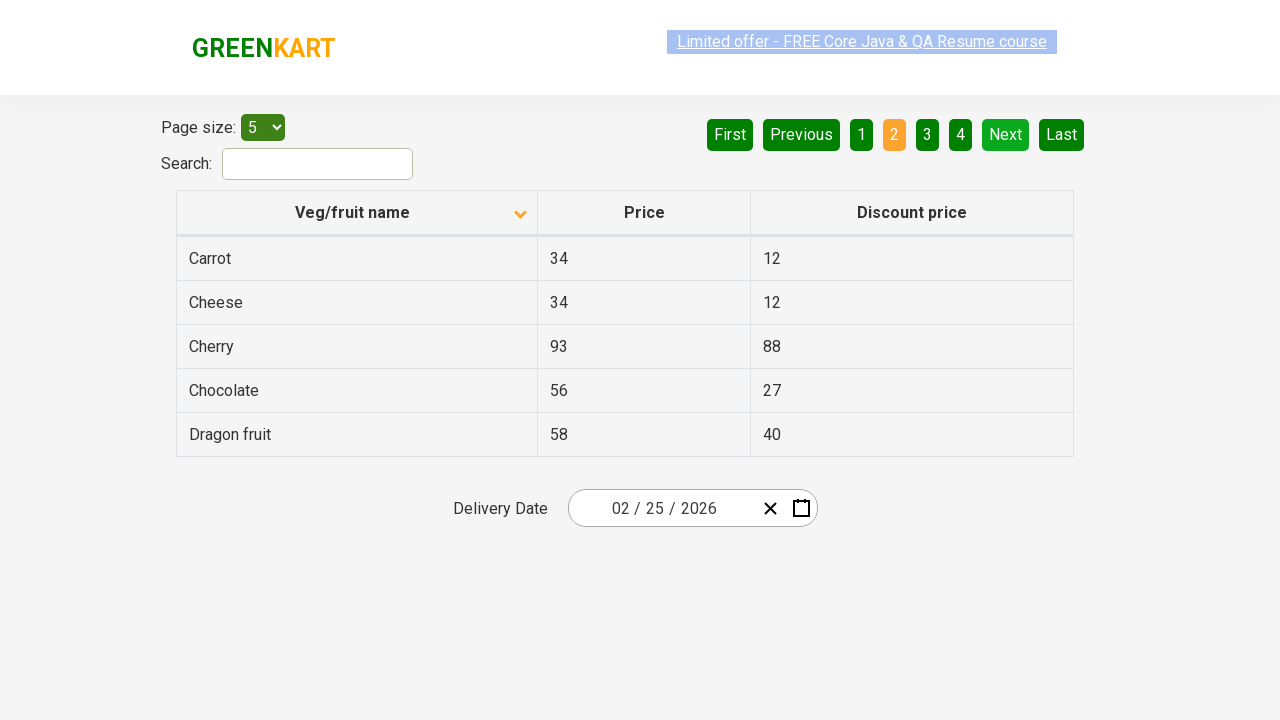

Clicked next page button to navigate to next page at (1006, 134) on a[aria-label='Next']
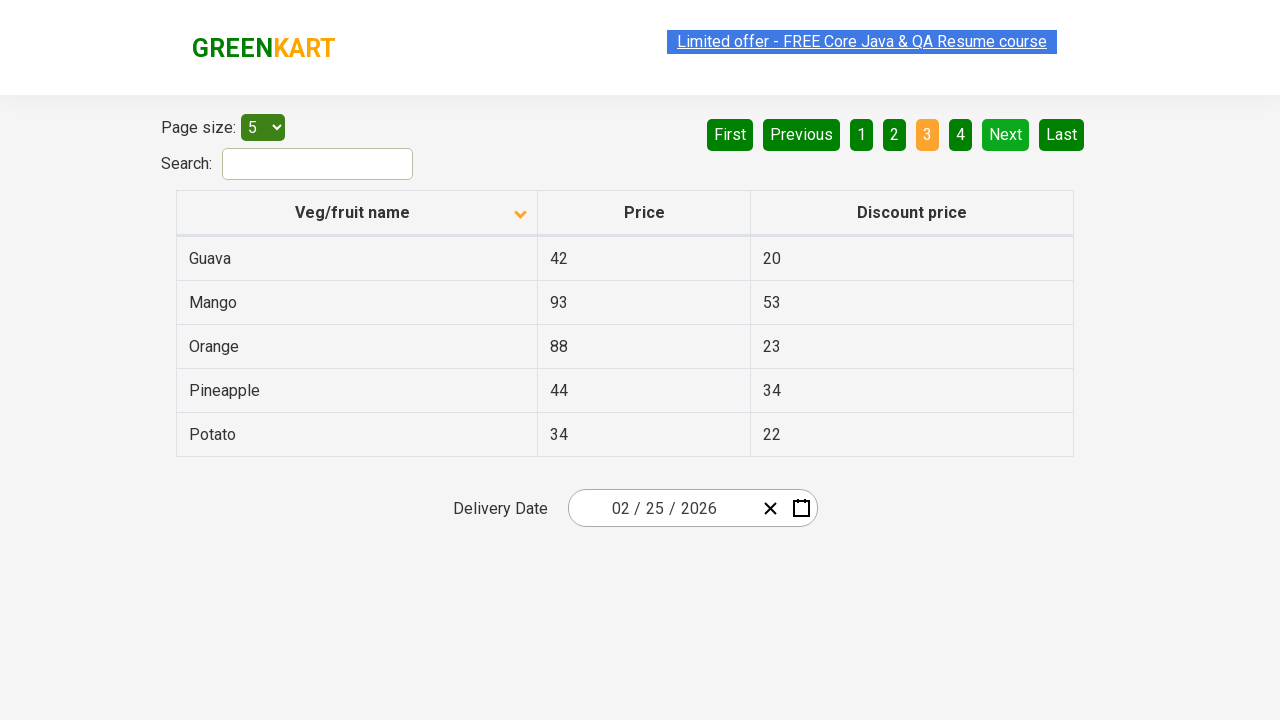

Waited for page to load after navigation
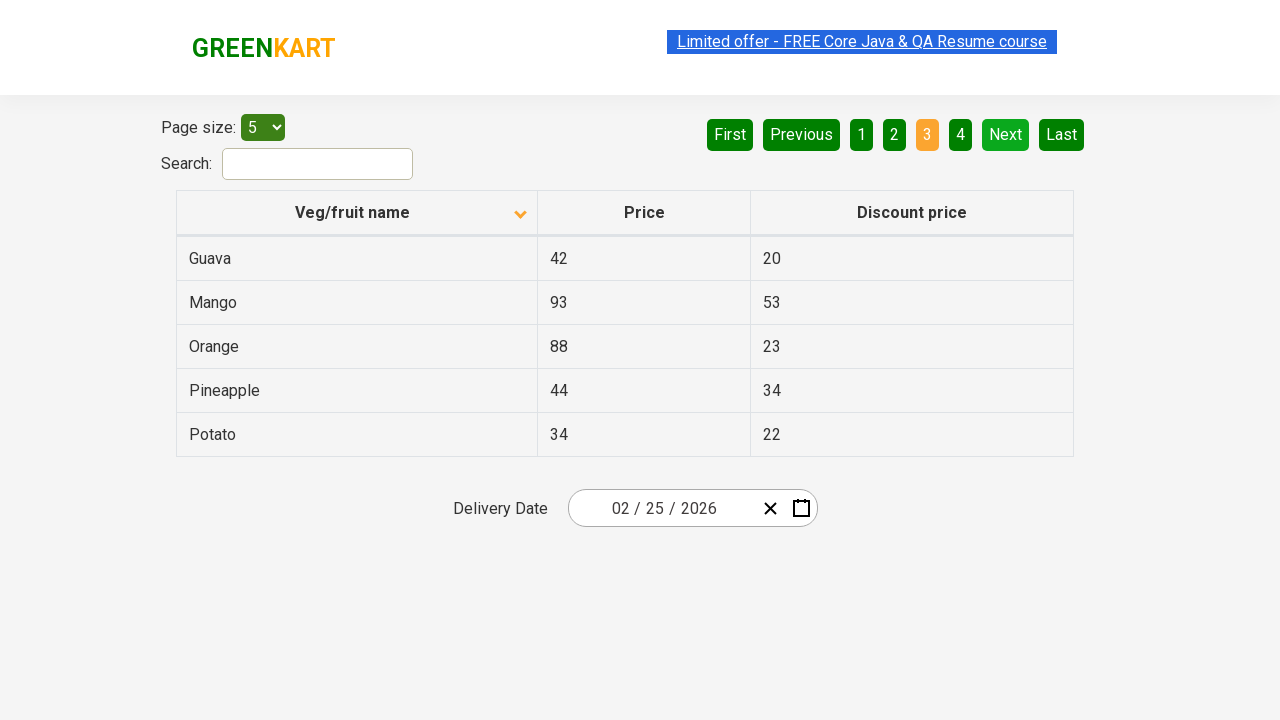

Retrieved all rows from first column
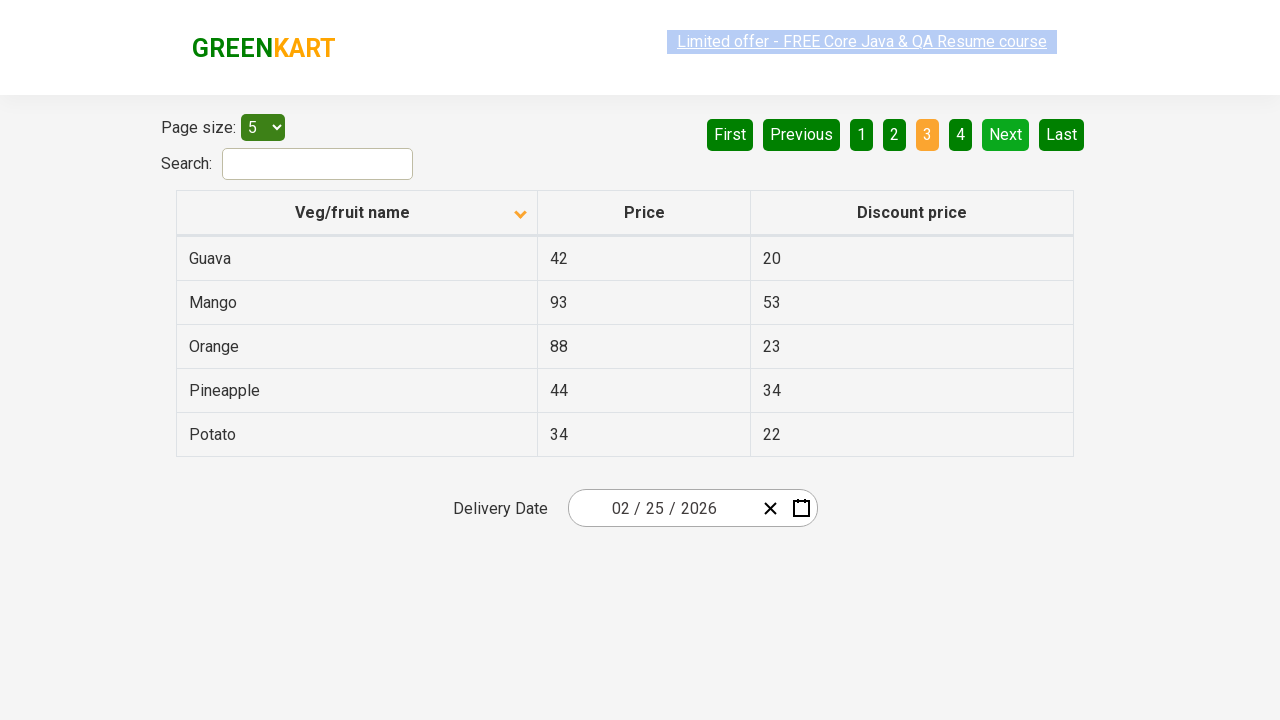

Located next page button
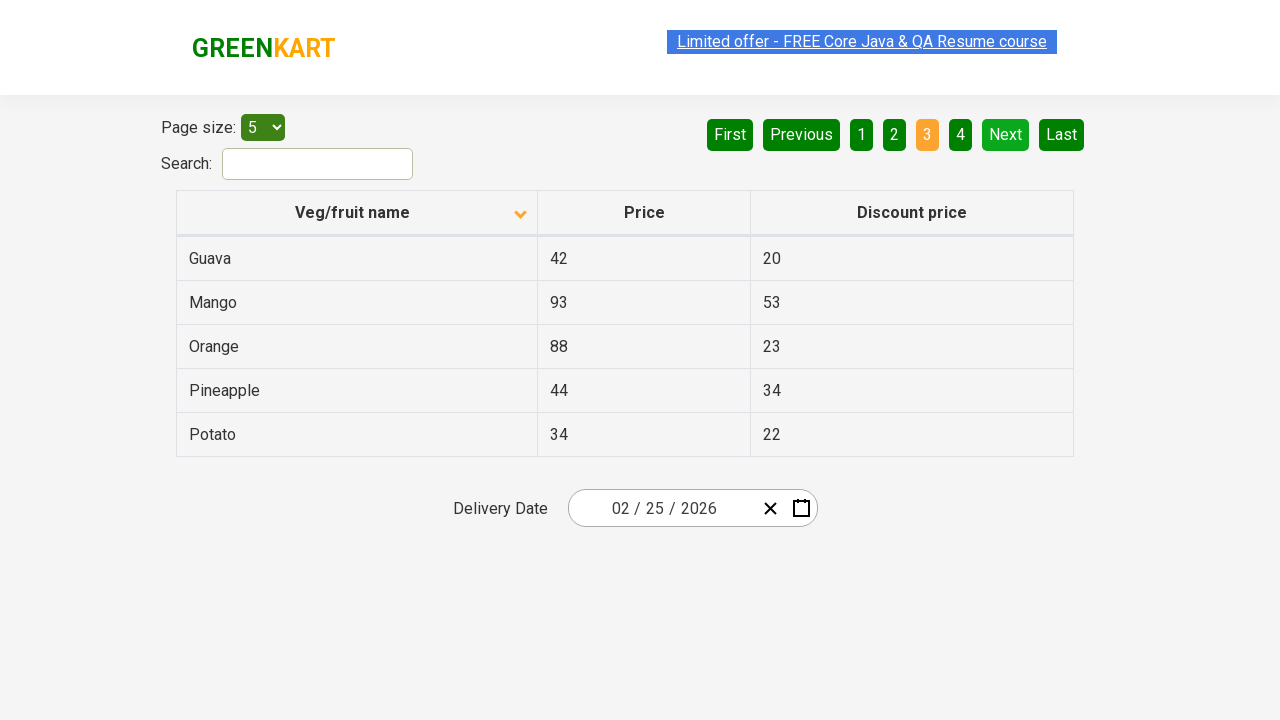

Clicked next page button to navigate to next page at (1006, 134) on a[aria-label='Next']
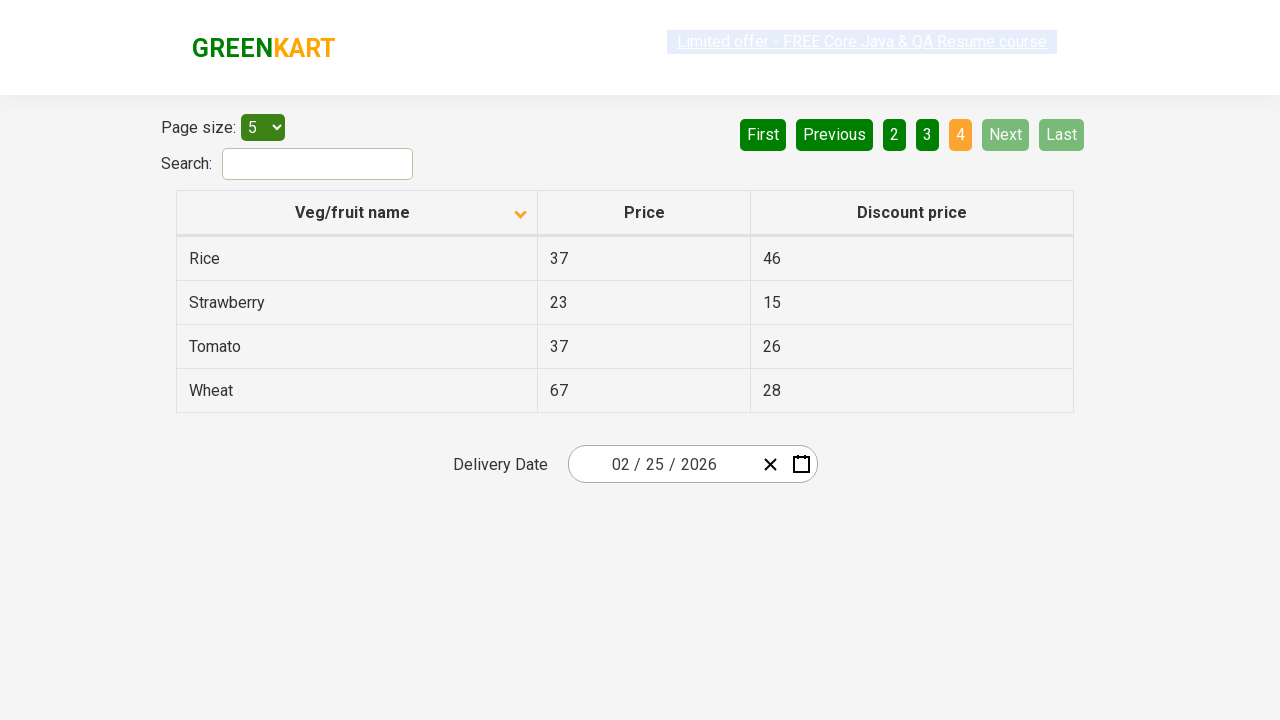

Waited for page to load after navigation
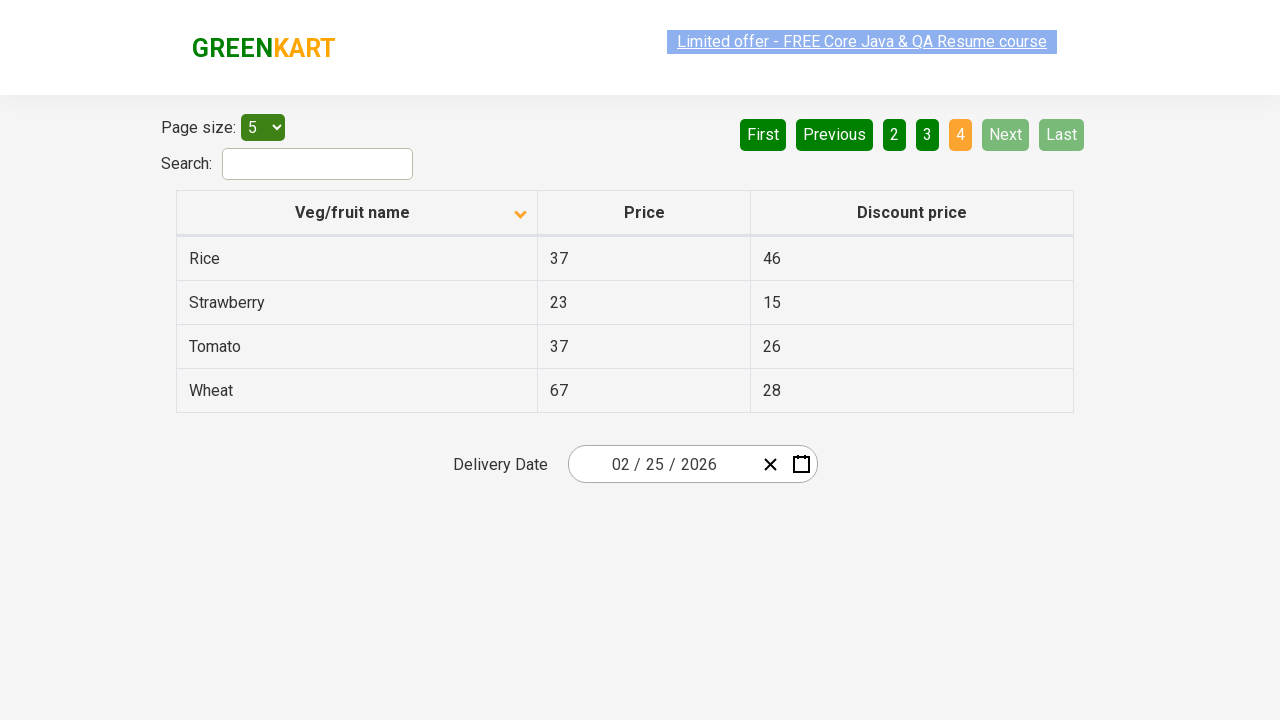

Retrieved all rows from first column
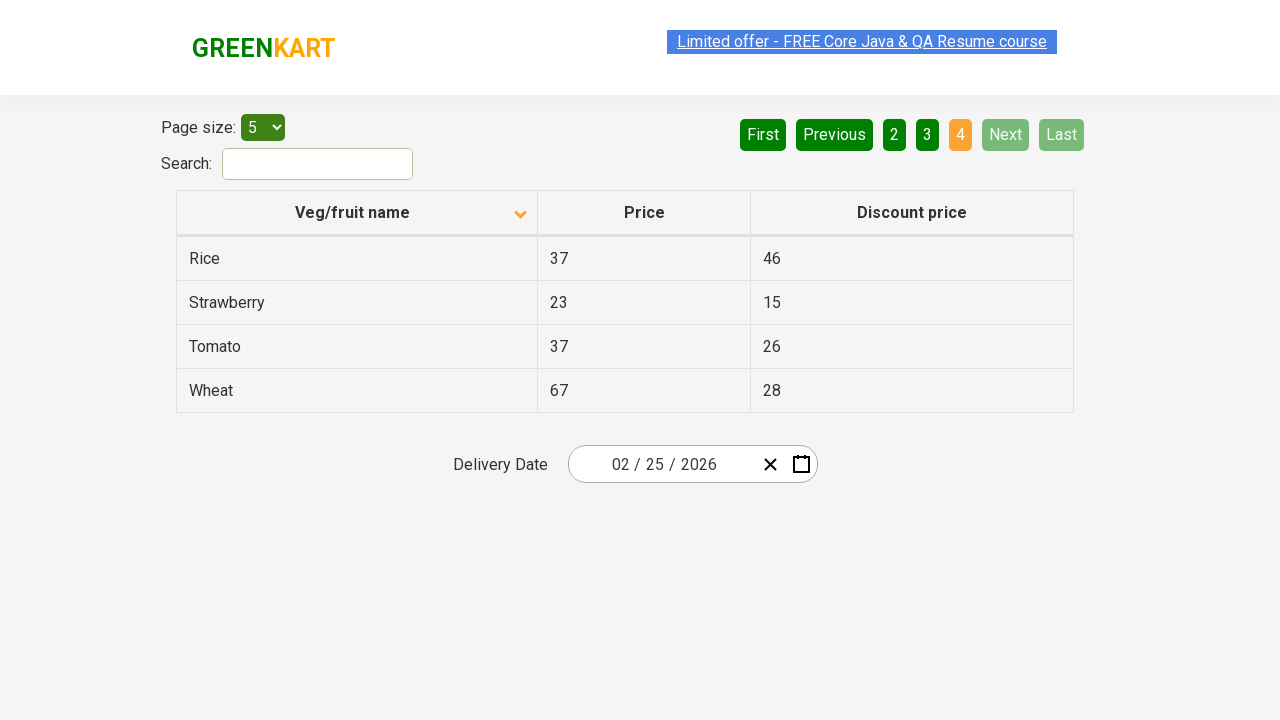

Found Rice in current page with price: 37
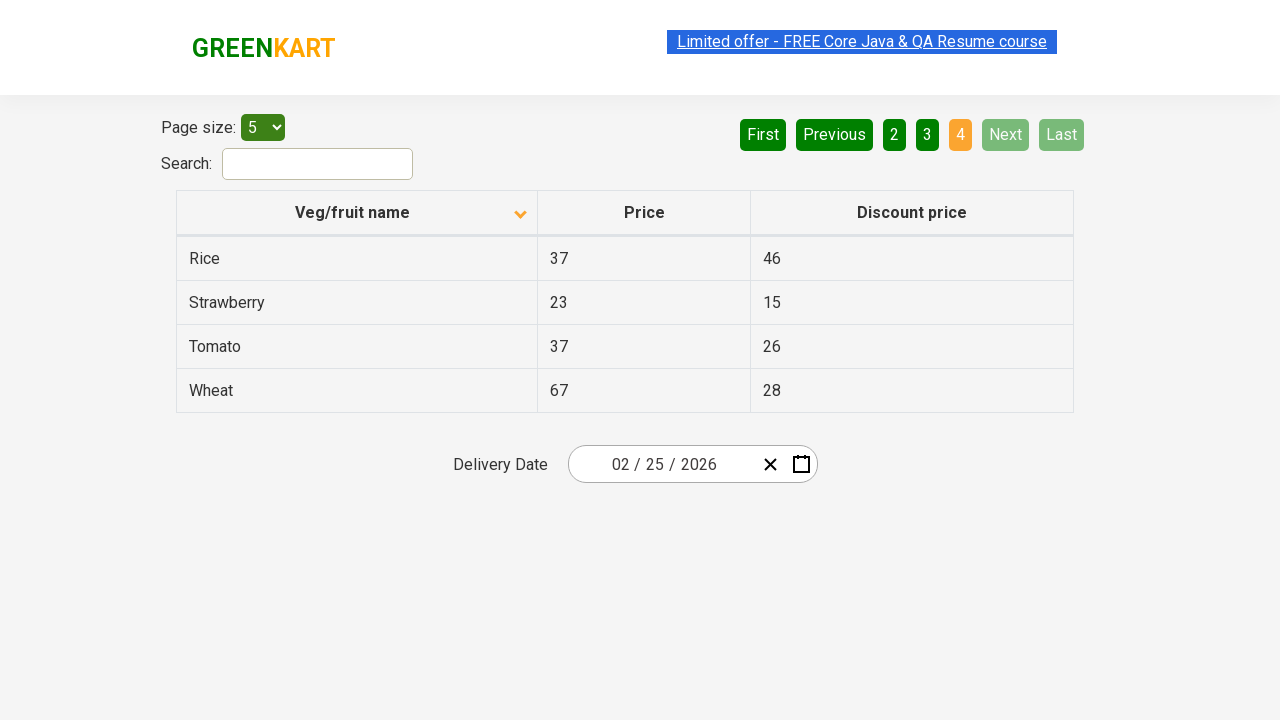

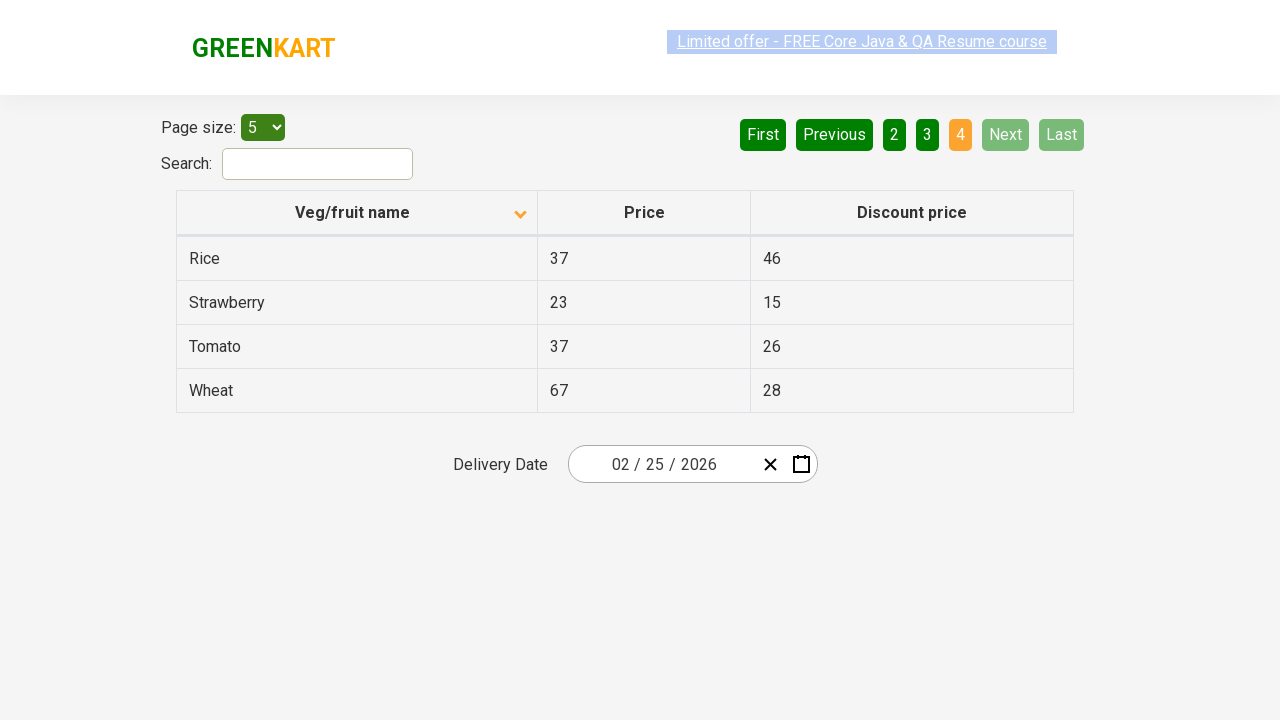